Tests table sorting by clicking the Due column header and verifying the values are sorted in ascending order using CSS pseudo-class selectors.

Starting URL: http://the-internet.herokuapp.com/tables

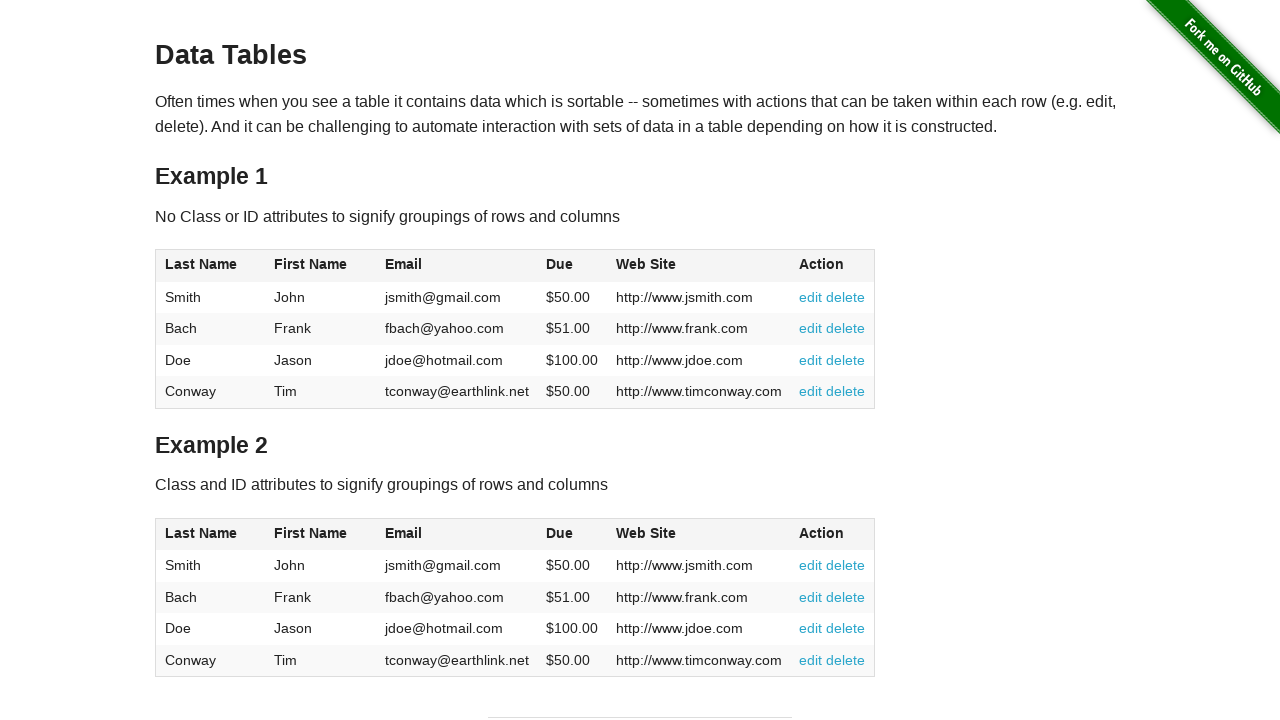

Clicked Due column header to sort ascending at (572, 266) on #table1 thead tr th:nth-of-type(4)
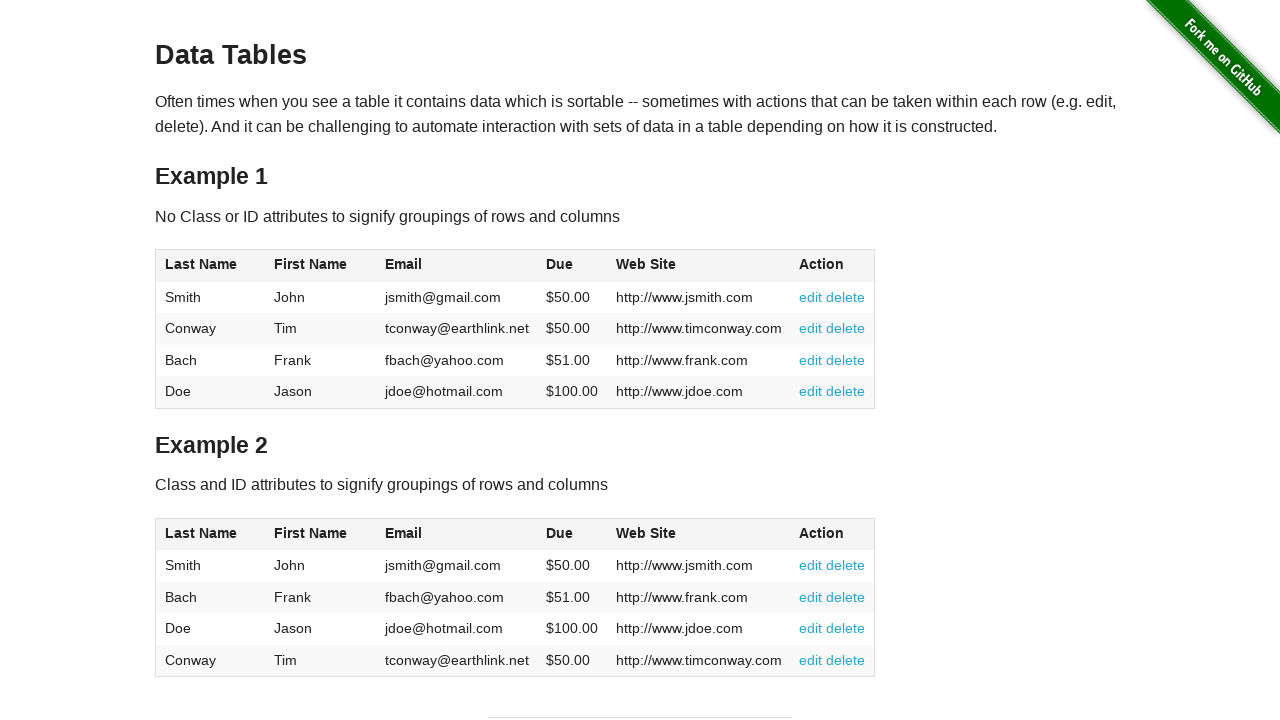

Table Due column values loaded
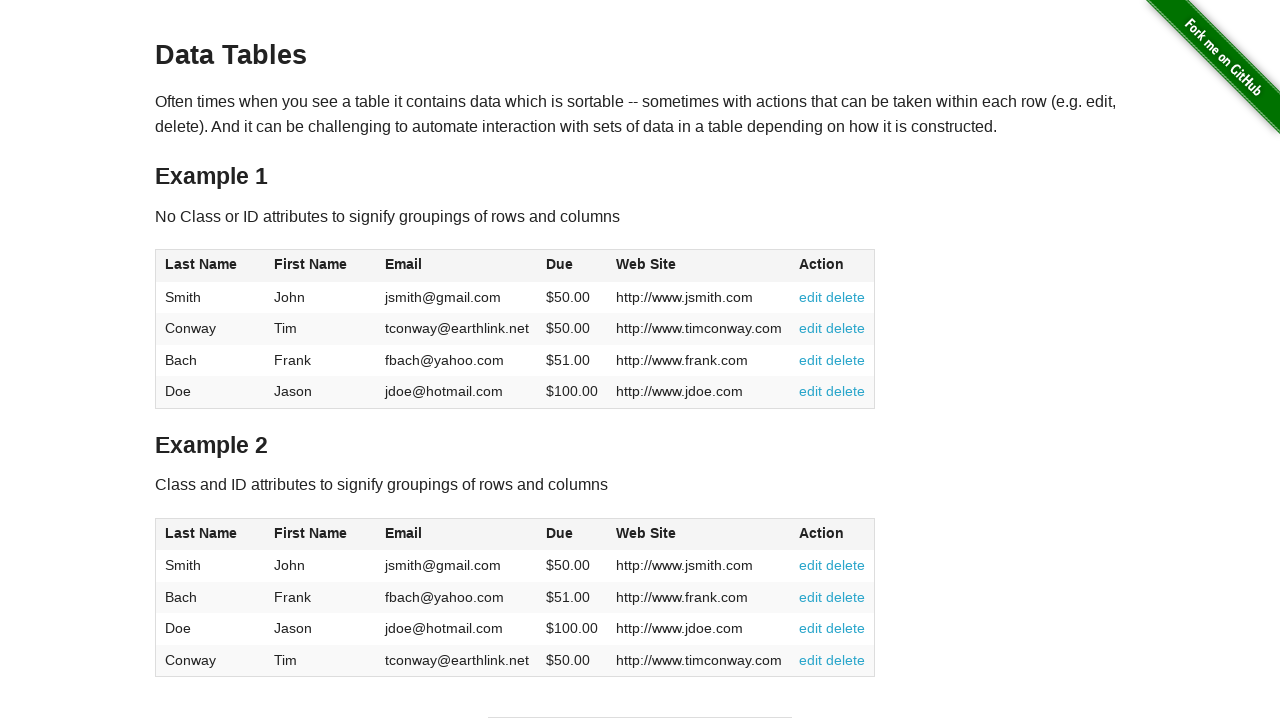

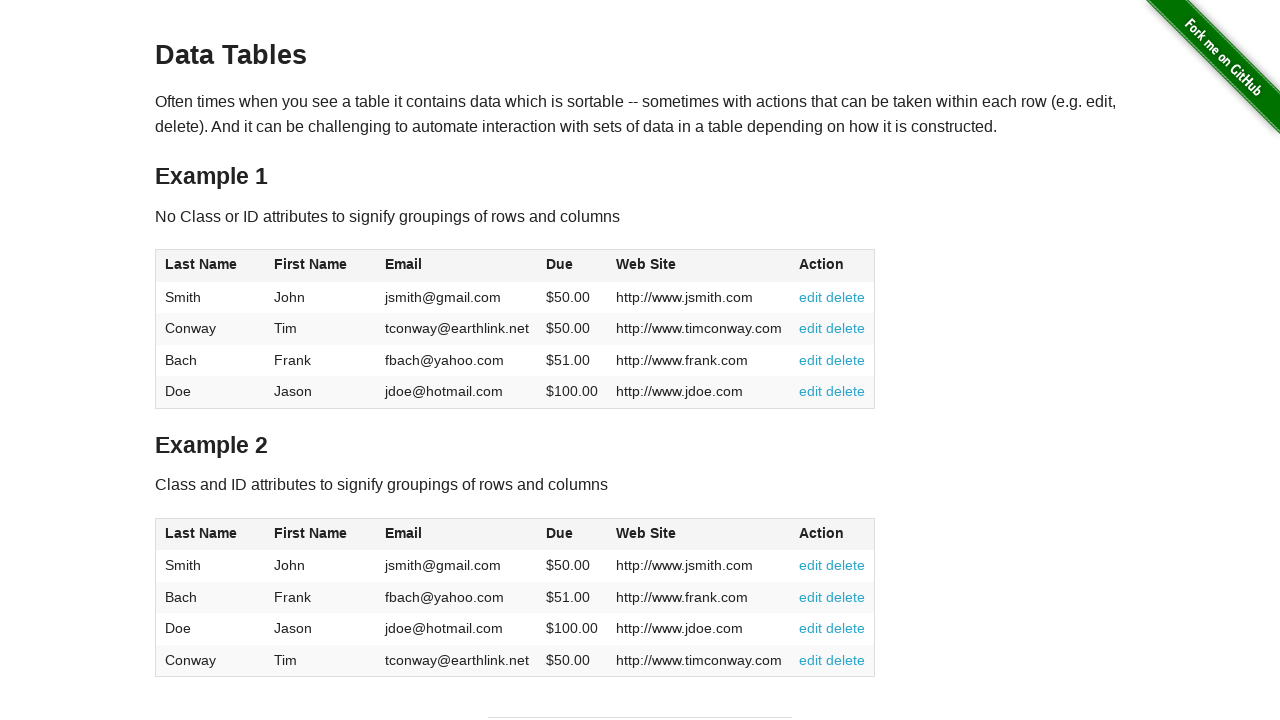